Tests editing a todo item by double-clicking, changing the text, and pressing Enter

Starting URL: https://demo.playwright.dev/todomvc

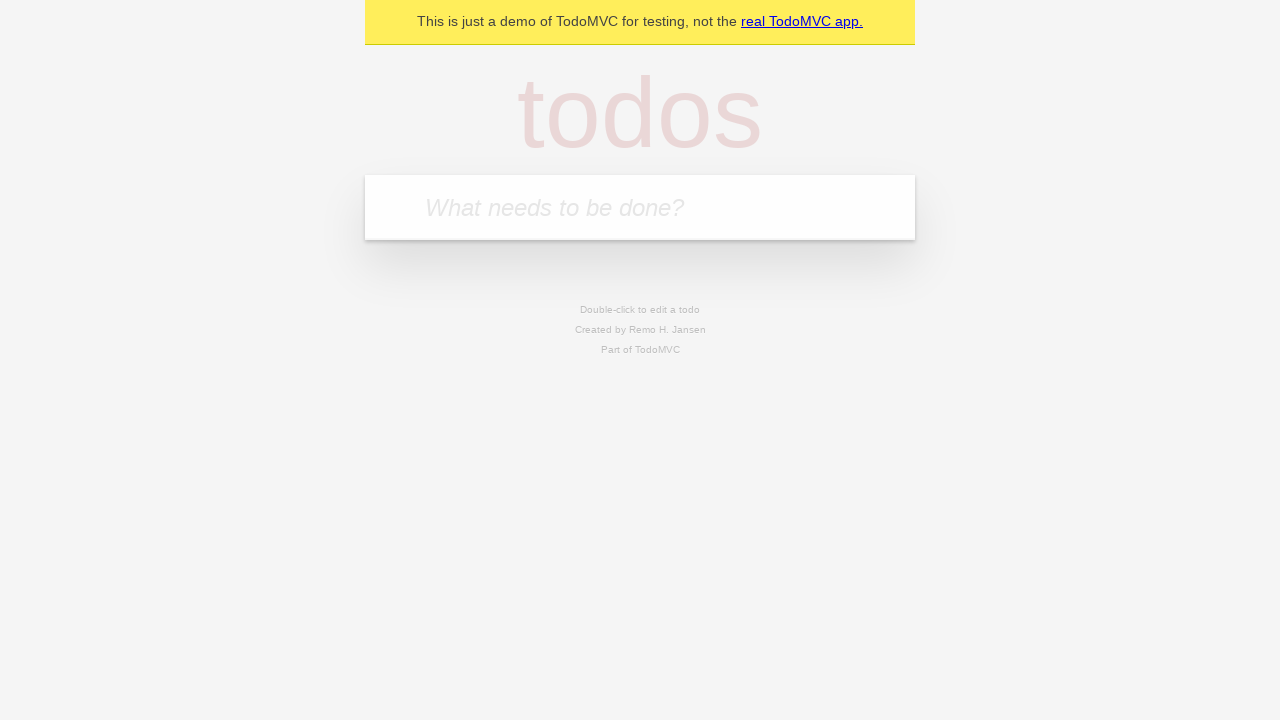

Filled todo input with 'buy some cheese' on internal:attr=[placeholder="What needs to be done?"i]
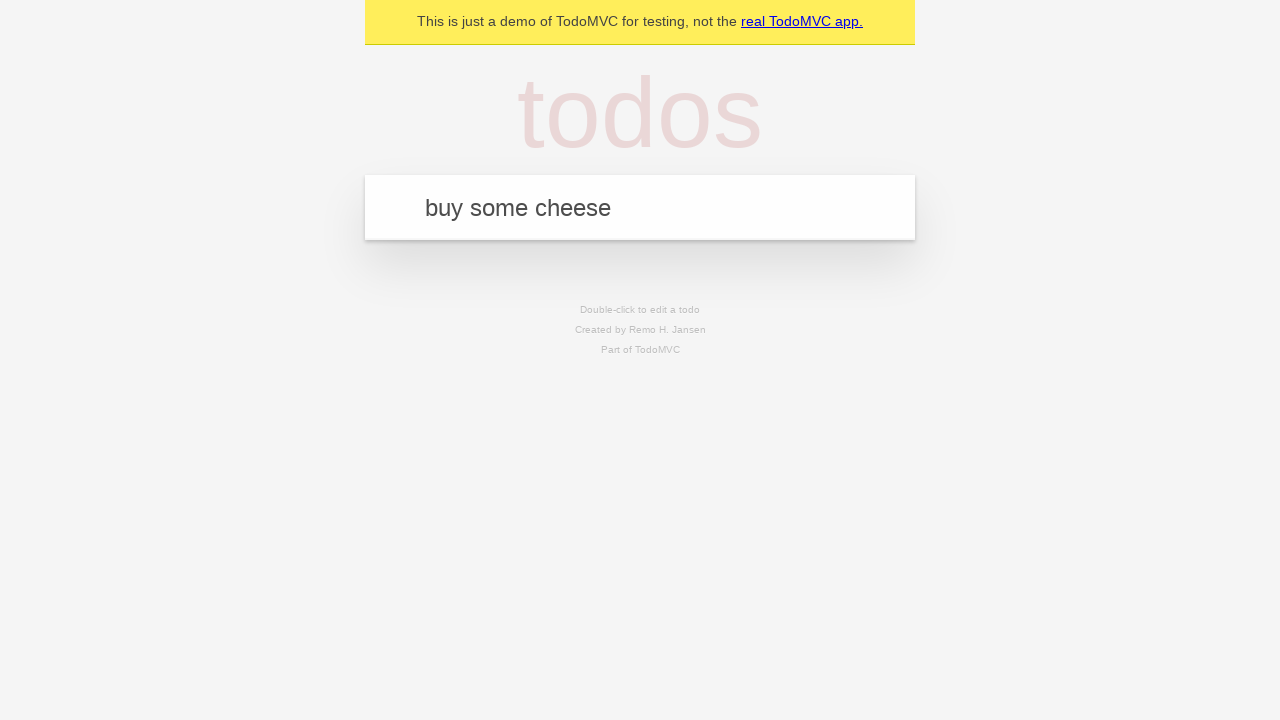

Pressed Enter to create first todo on internal:attr=[placeholder="What needs to be done?"i]
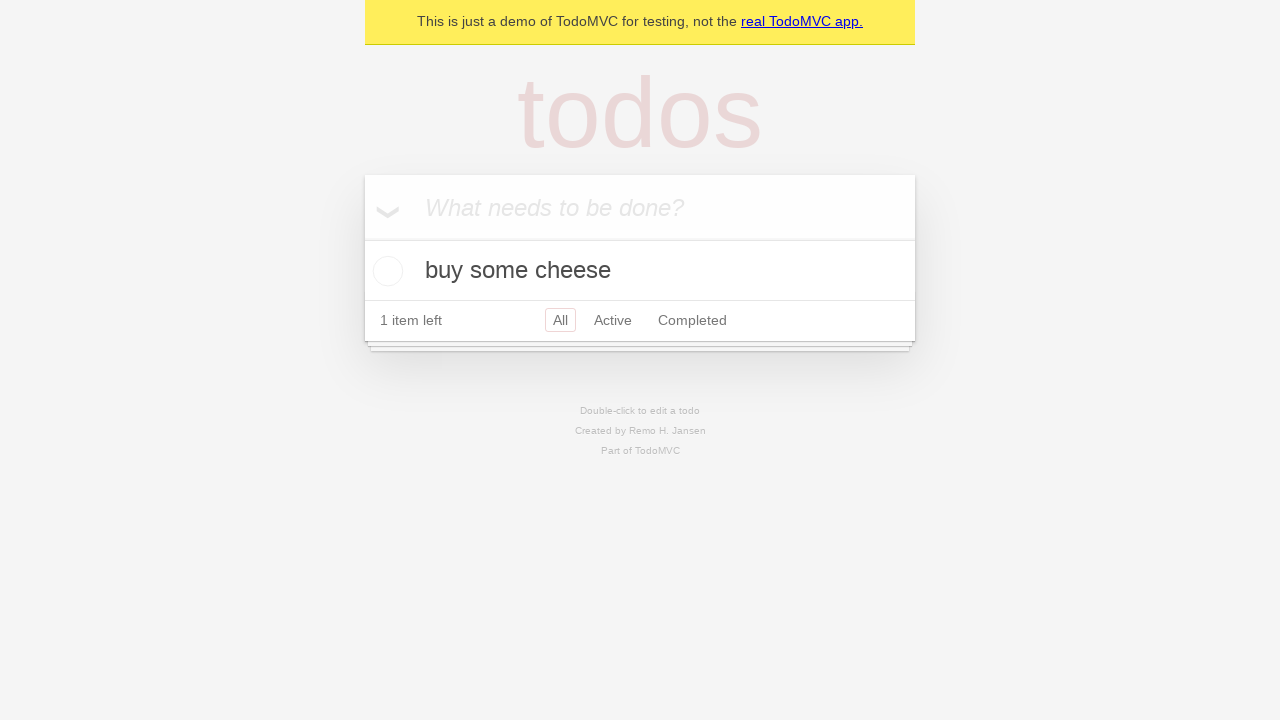

Filled todo input with 'feed the cat' on internal:attr=[placeholder="What needs to be done?"i]
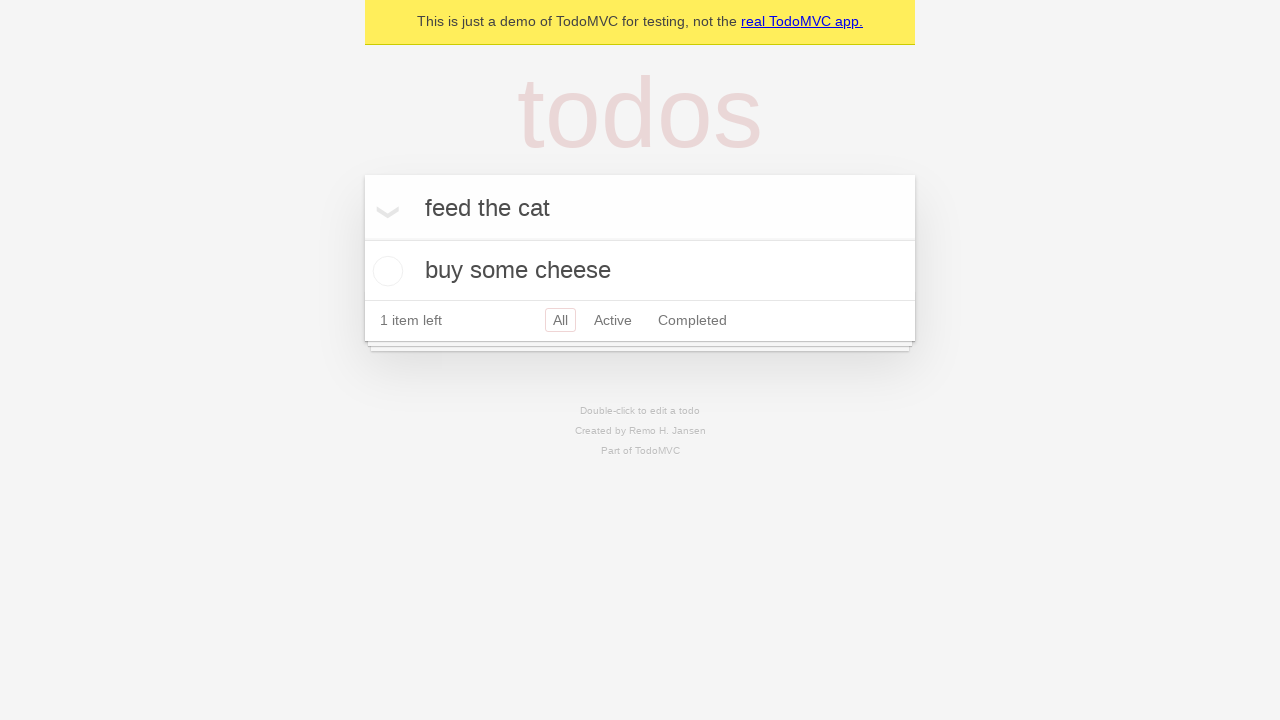

Pressed Enter to create second todo on internal:attr=[placeholder="What needs to be done?"i]
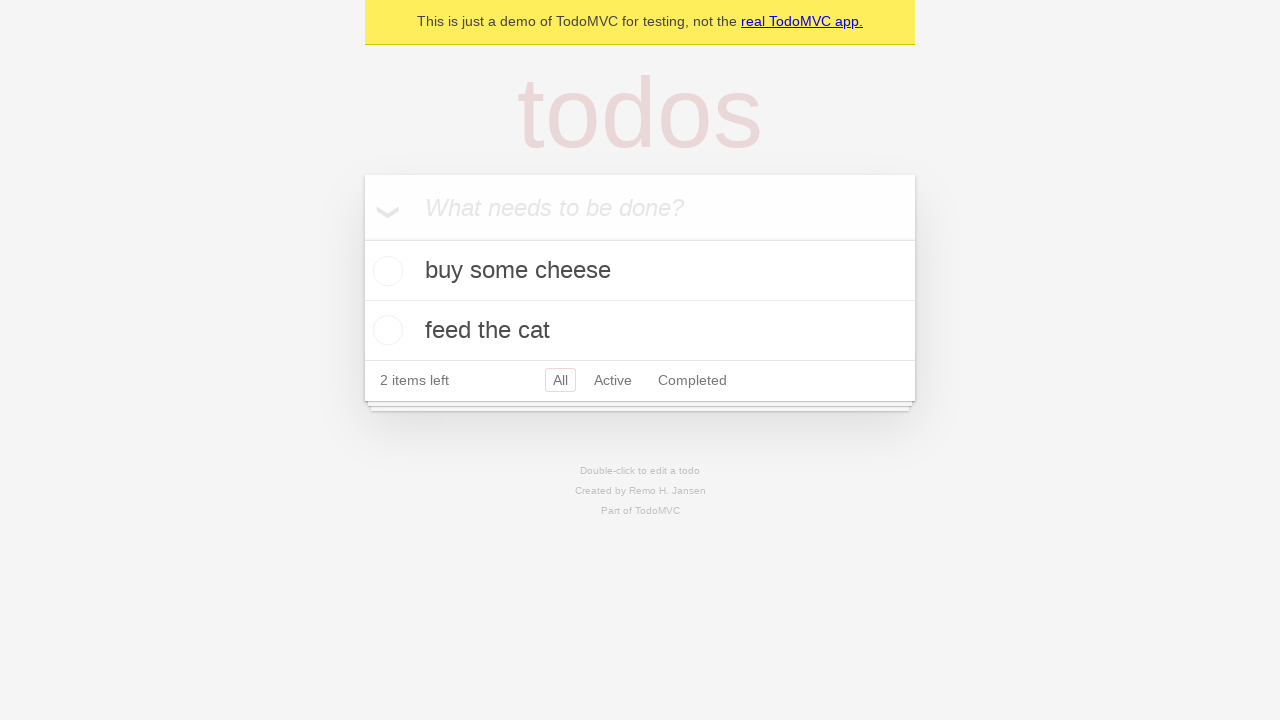

Filled todo input with 'book a doctors appointment' on internal:attr=[placeholder="What needs to be done?"i]
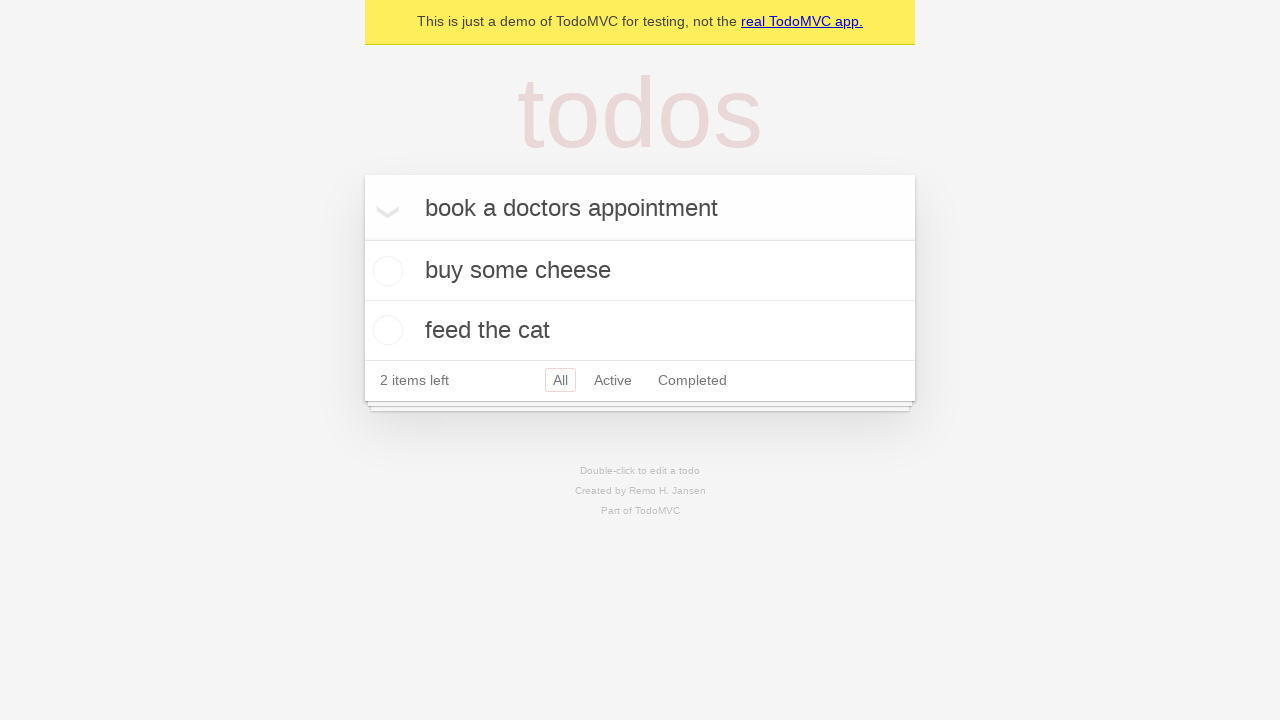

Pressed Enter to create third todo on internal:attr=[placeholder="What needs to be done?"i]
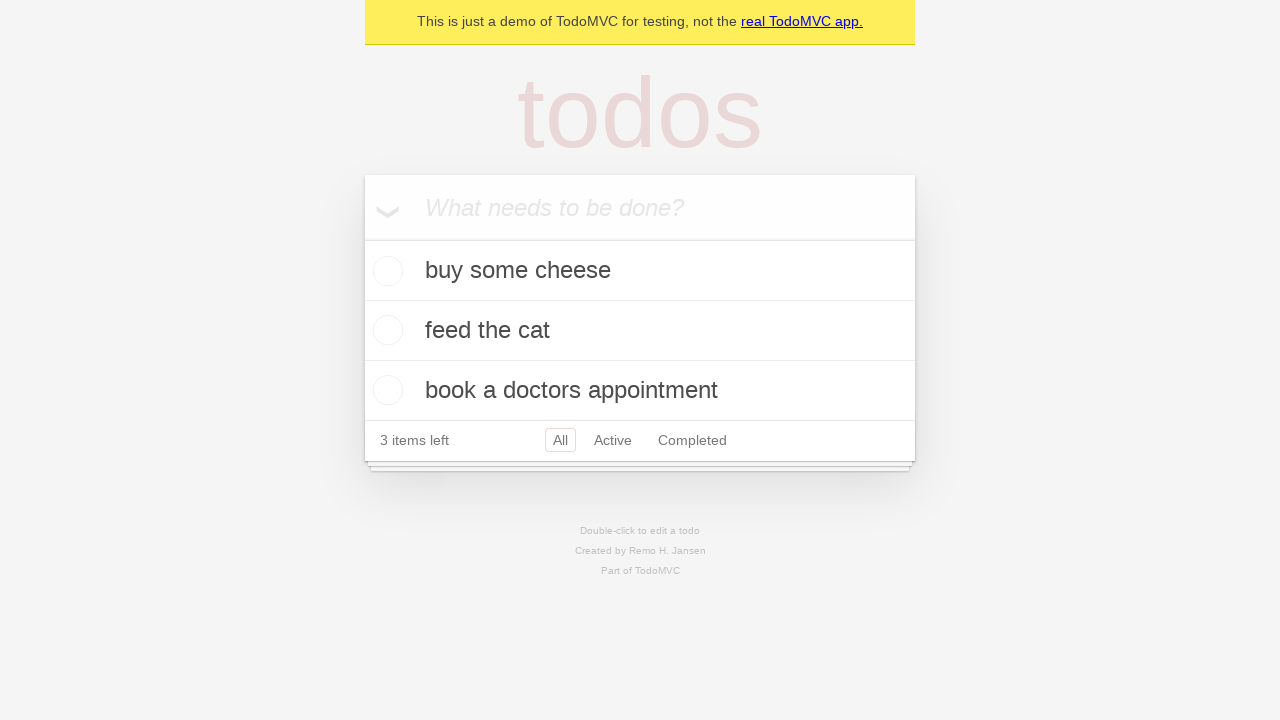

Double-clicked second todo item to enter edit mode at (640, 331) on [data-testid='todo-item'] >> nth=1
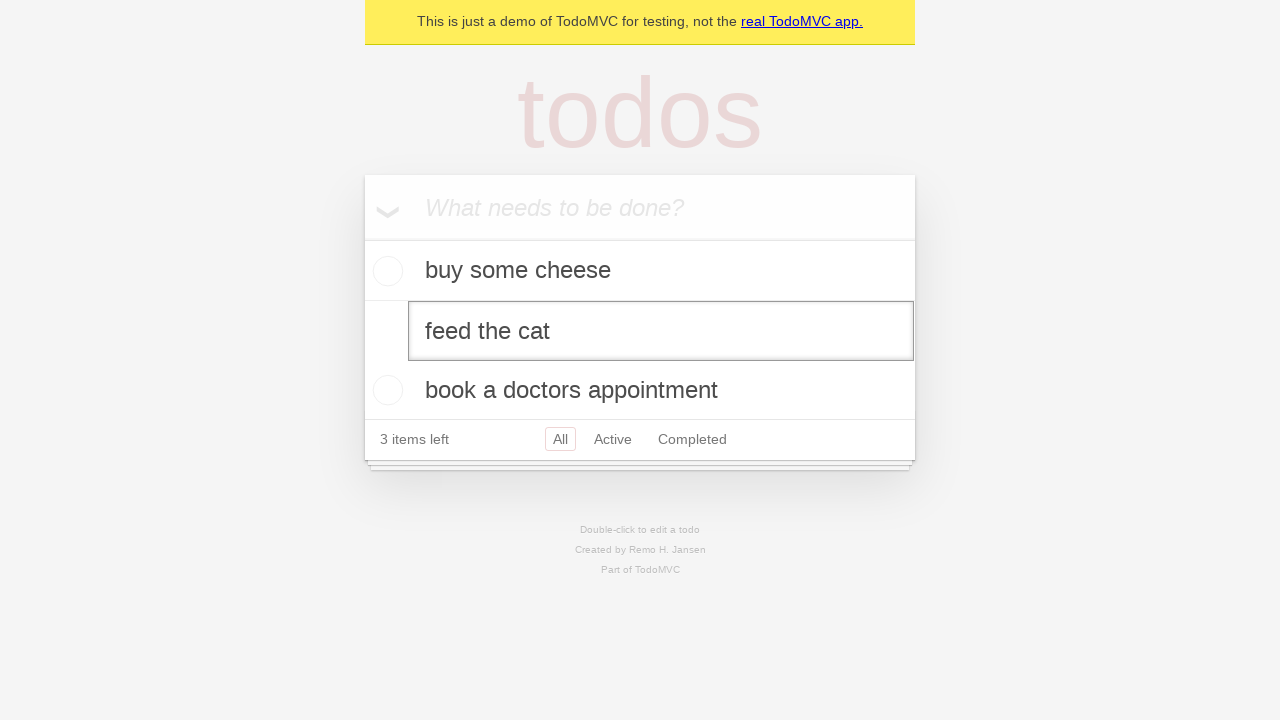

Changed todo text to 'buy some sausages' on [data-testid='todo-item'] >> nth=1 >> internal:role=textbox[name="Edit"i]
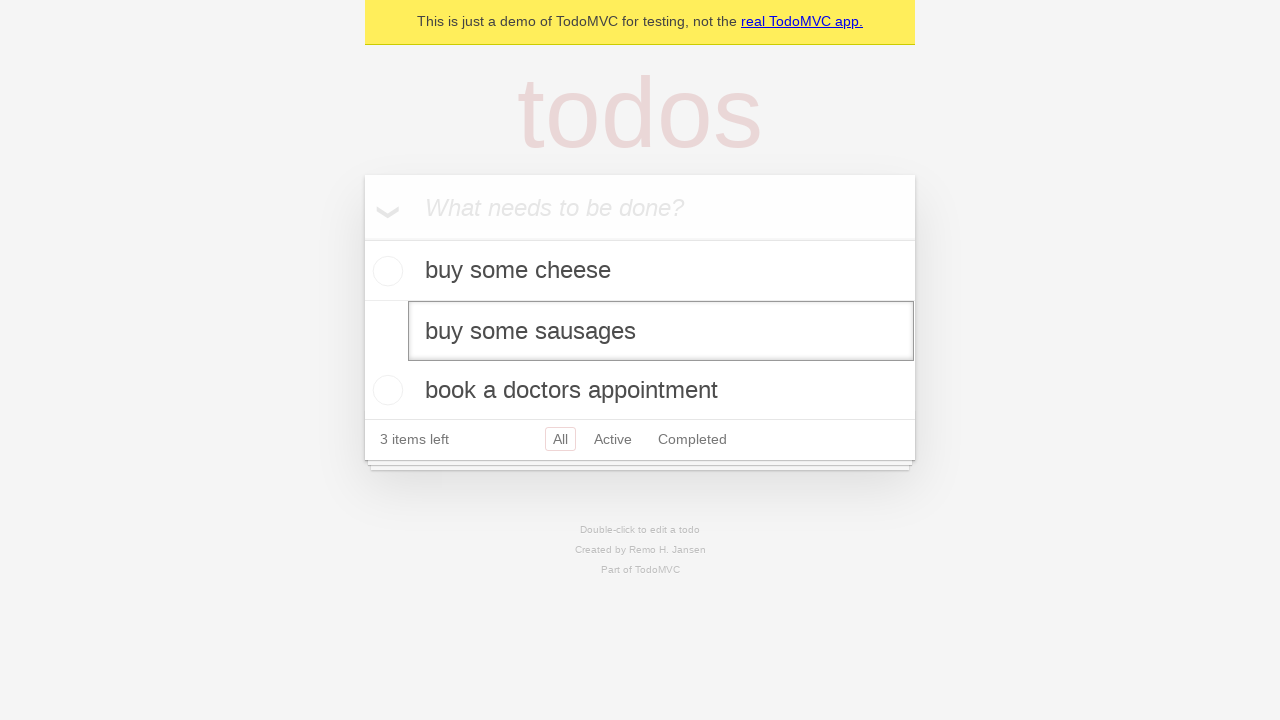

Pressed Enter to save the edited todo on [data-testid='todo-item'] >> nth=1 >> internal:role=textbox[name="Edit"i]
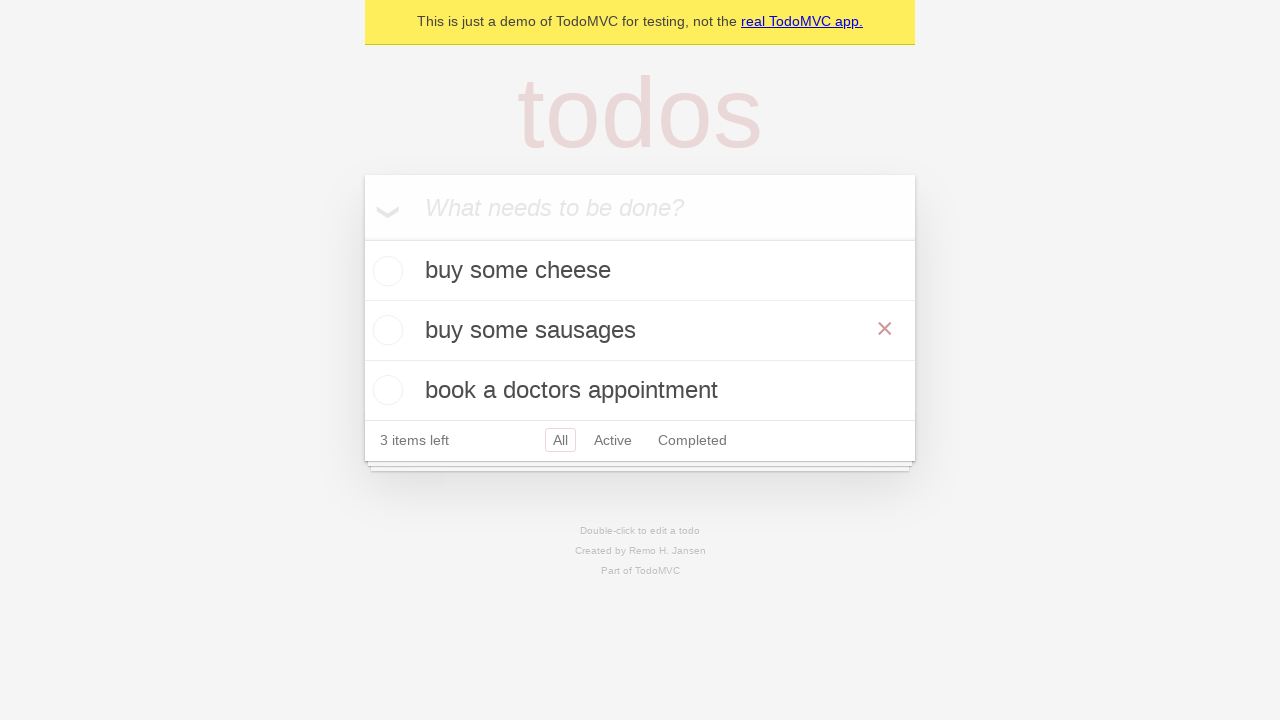

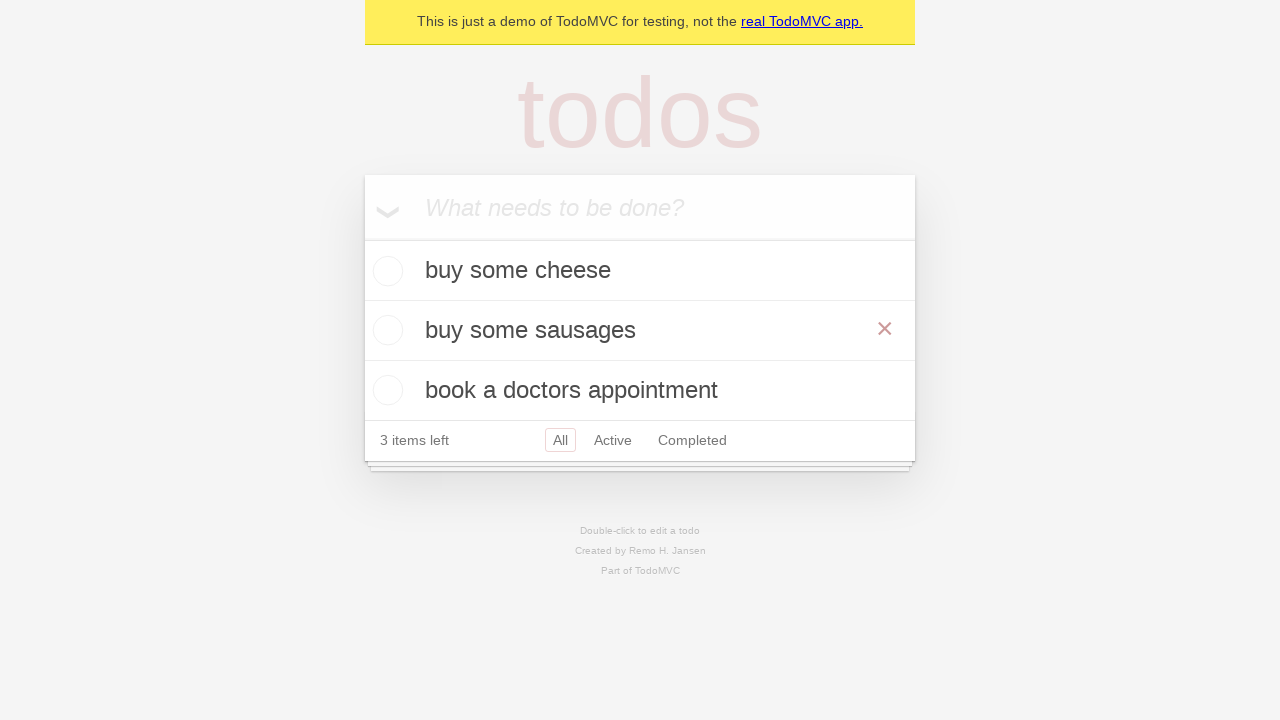